Navigates to a registration form page and verifies the header text is "Registration form" and the first name input field has the expected placeholder attribute value.

Starting URL: https://practice.cydeo.com/registration_form

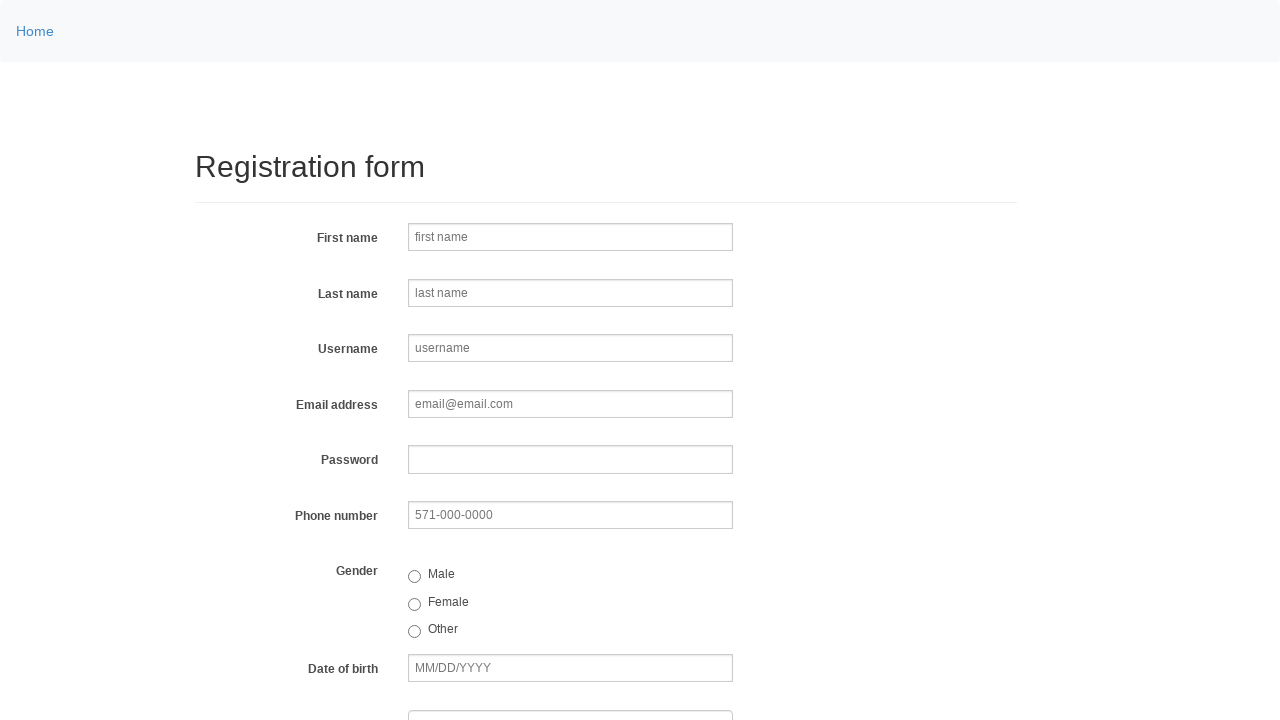

Navigated to registration form page
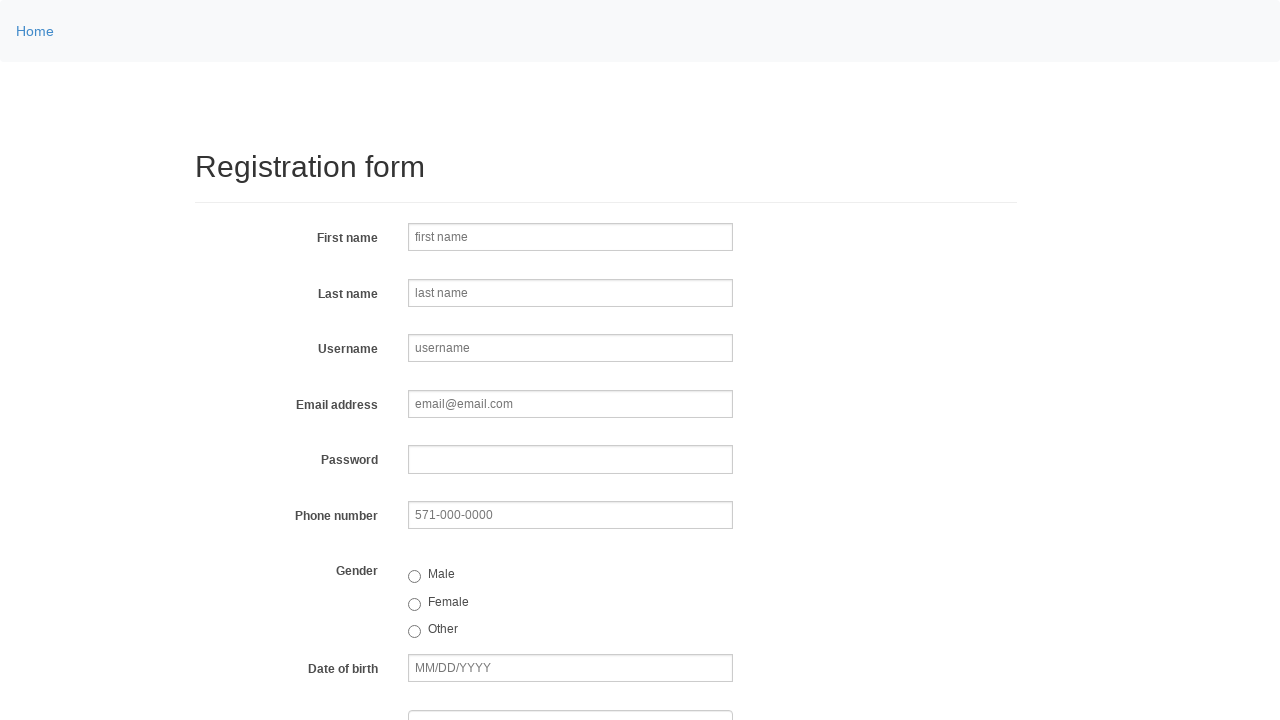

Header element loaded and ready
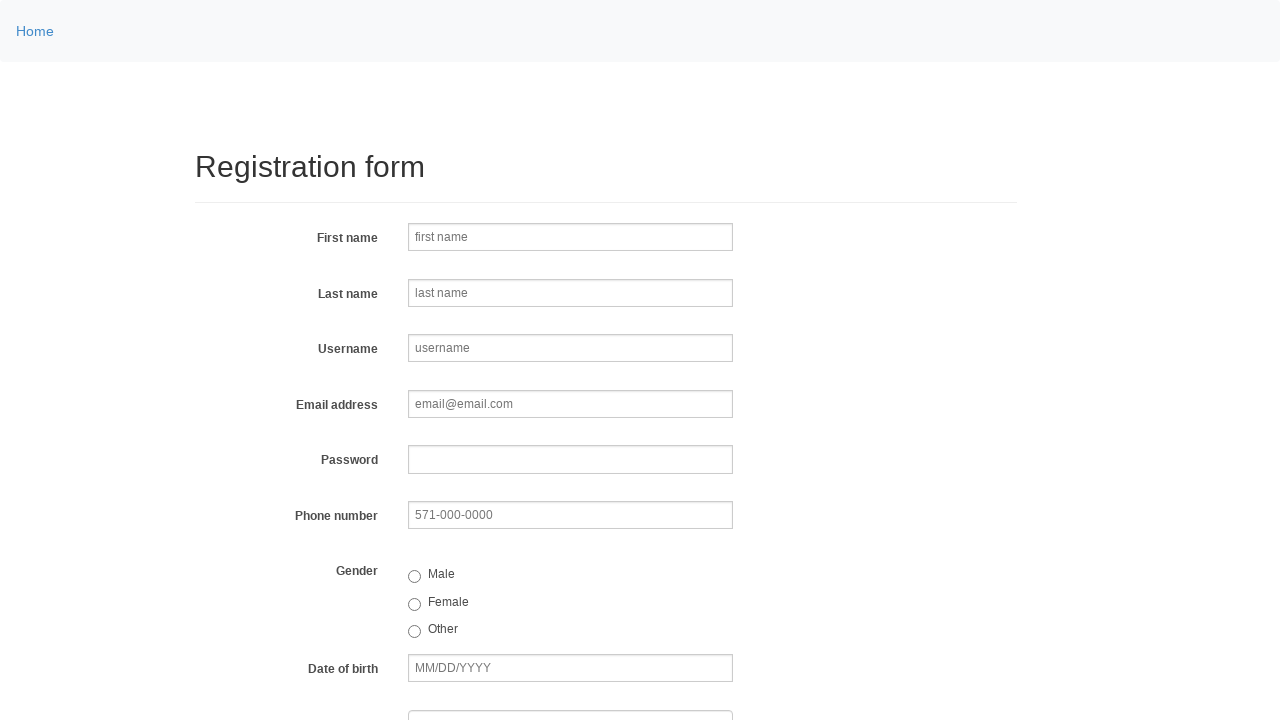

Verified header text is 'Registration form'
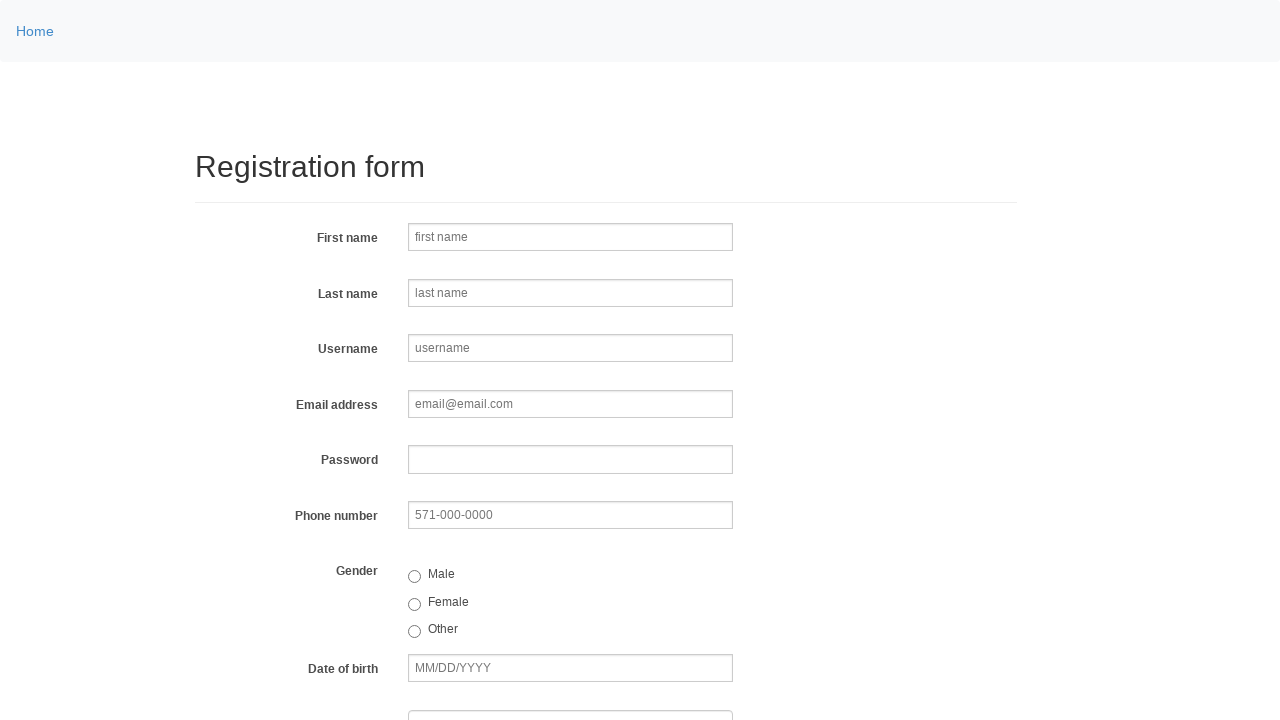

Located first name input field
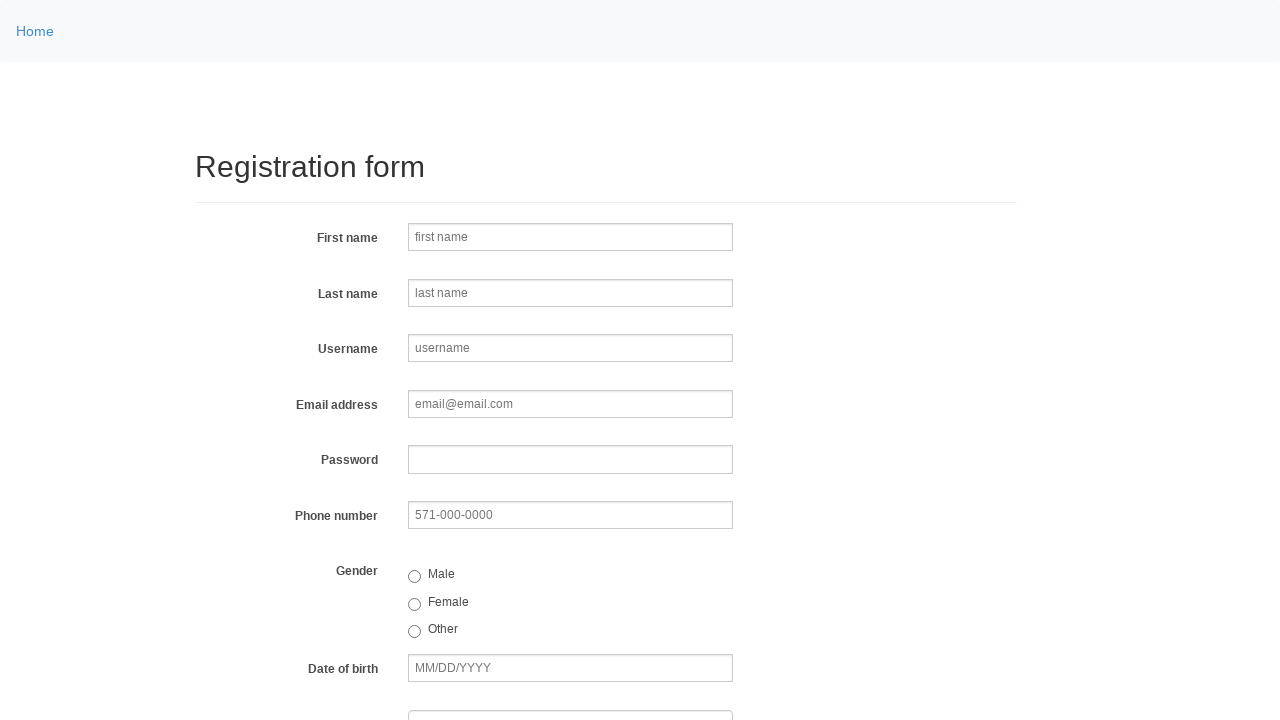

Verified first name input placeholder attribute is 'first name'
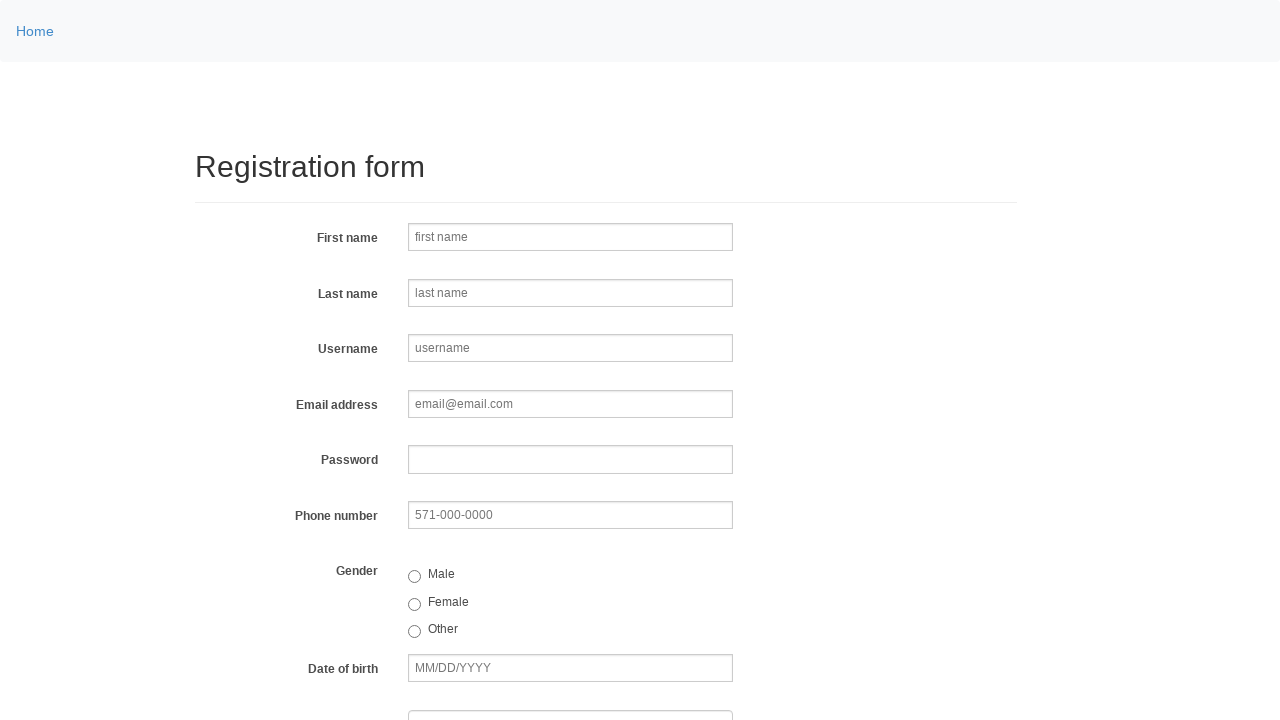

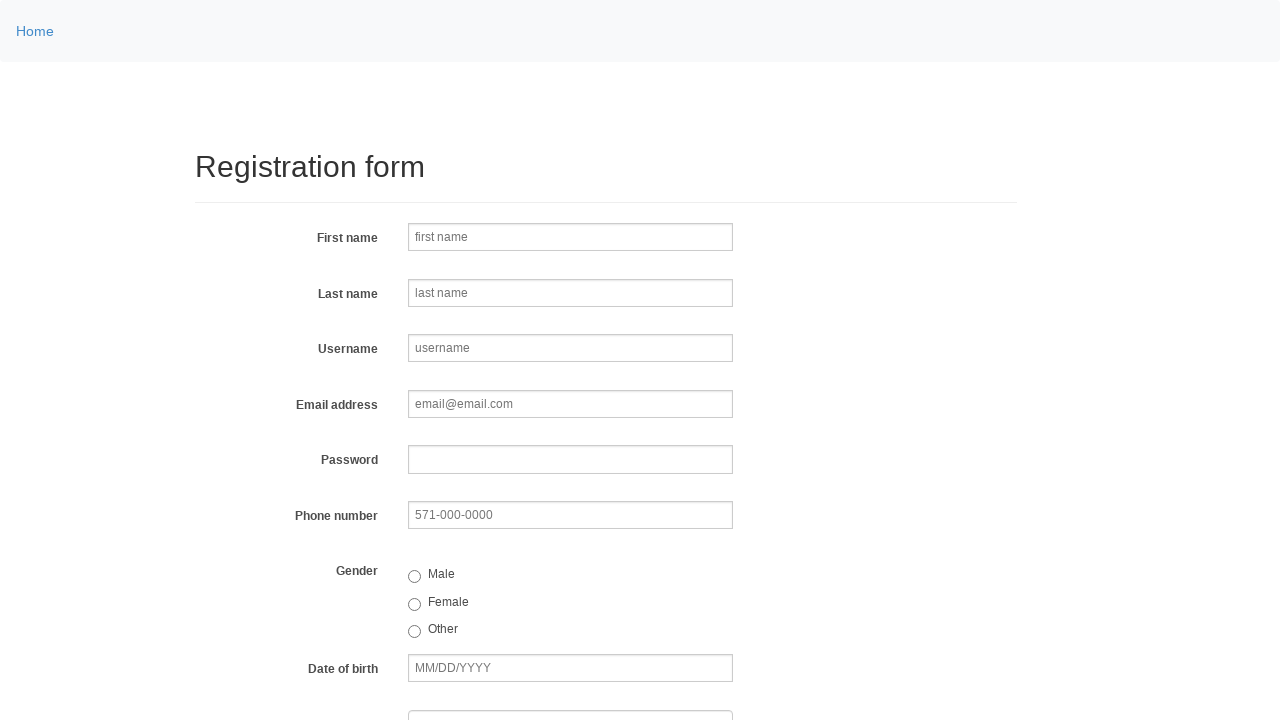